Tests dynamic loading by clicking the Start button, waiting for the loading indicator to disappear, and verifying "Hello World!" text is displayed

Starting URL: https://automationfc.github.io/dynamic-loading/

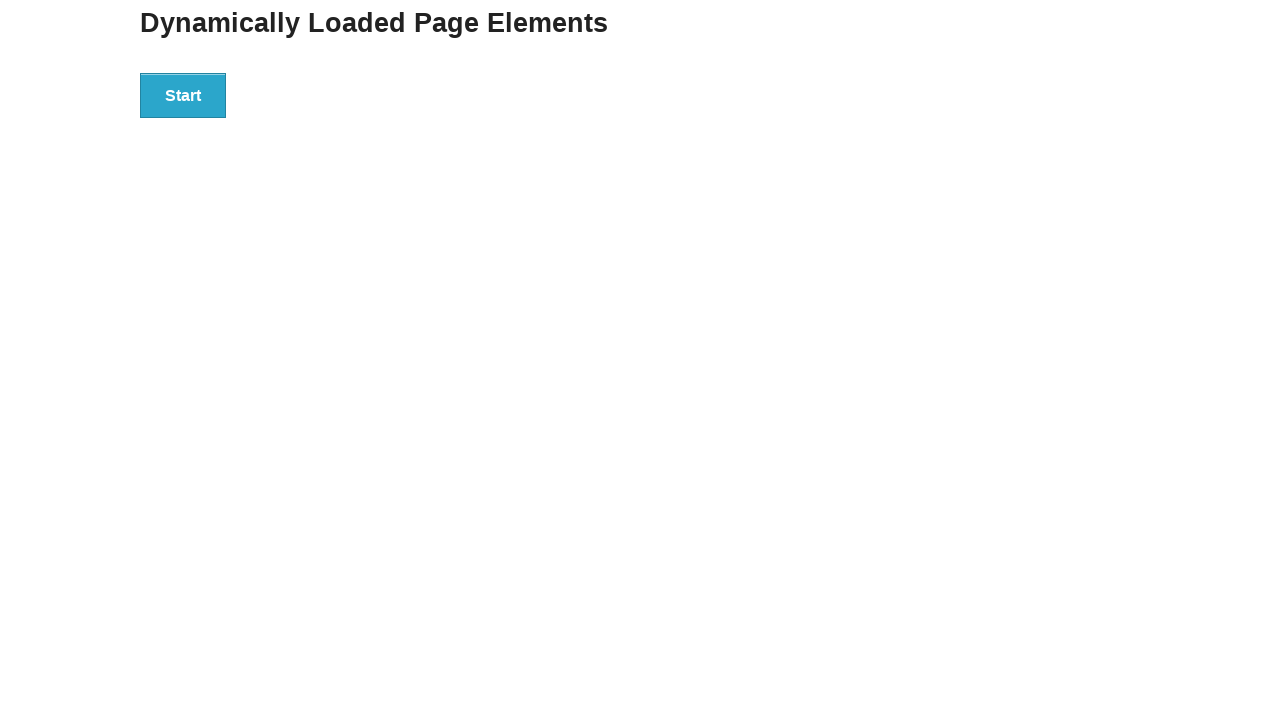

Clicked the Start button to initiate dynamic loading at (183, 95) on xpath=//*[text()='Start']
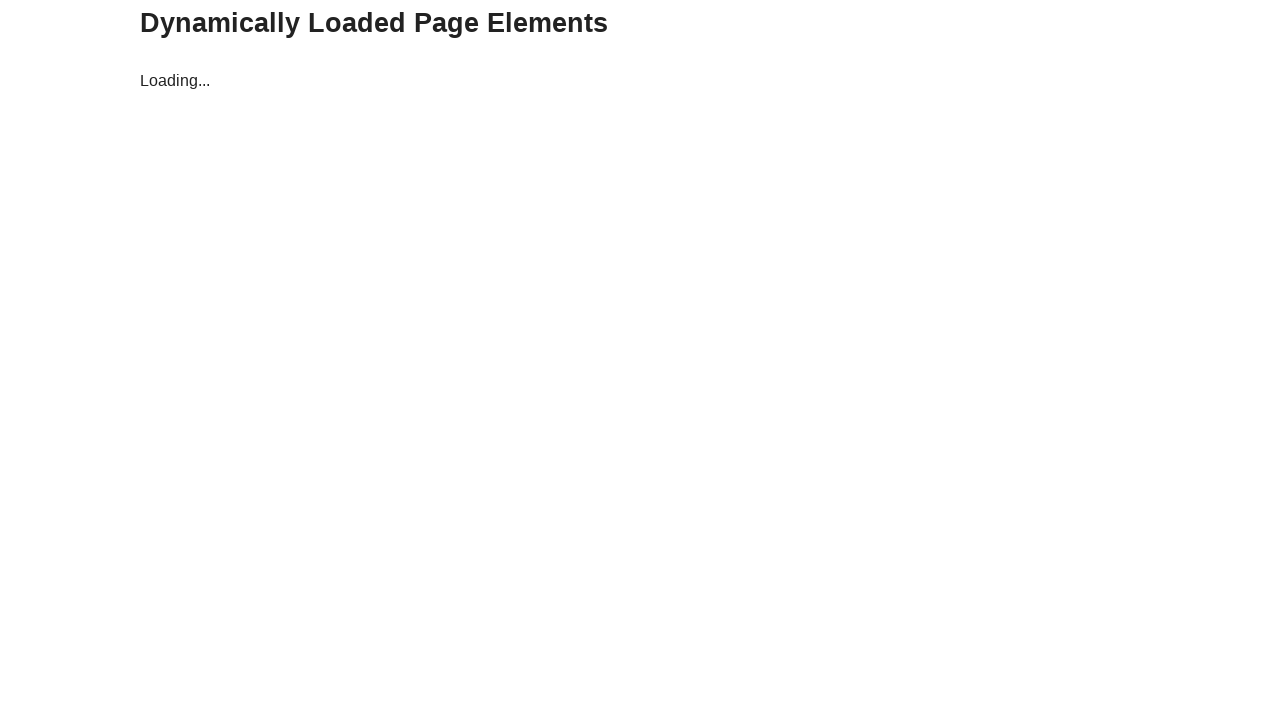

Loading indicator disappeared after waiting up to 20 seconds
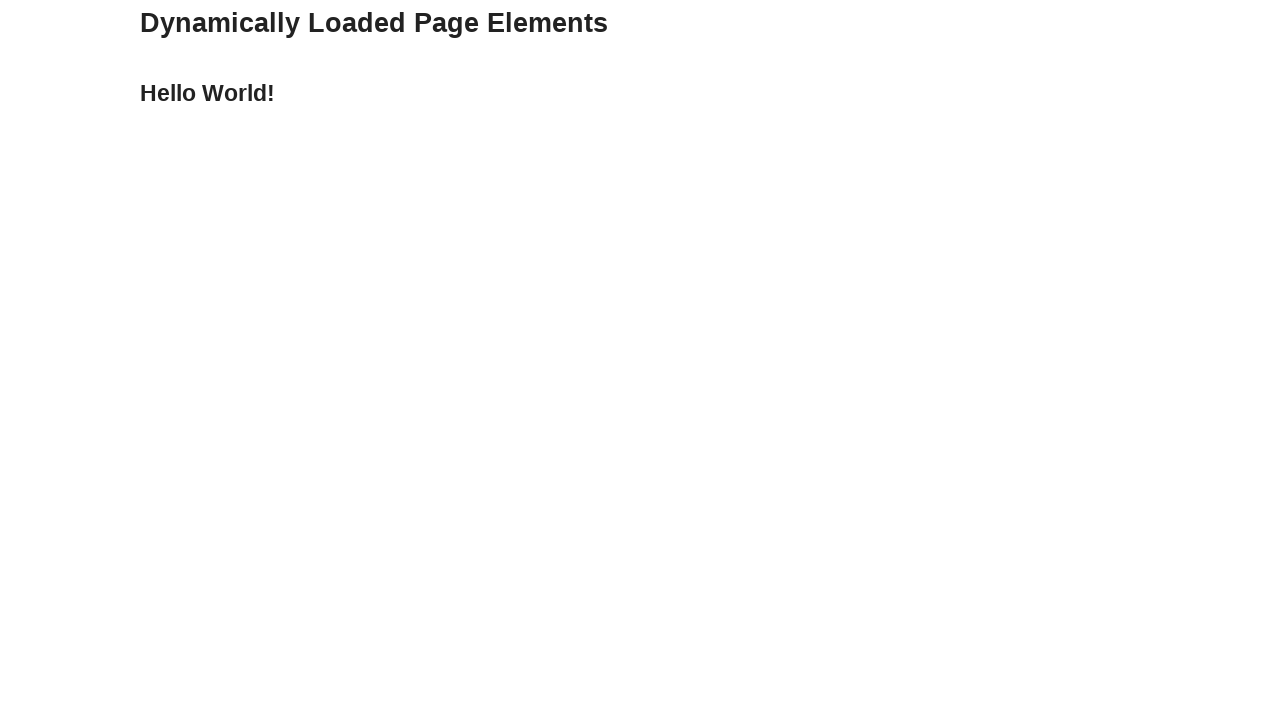

Verified that 'Hello World!' text is now visible
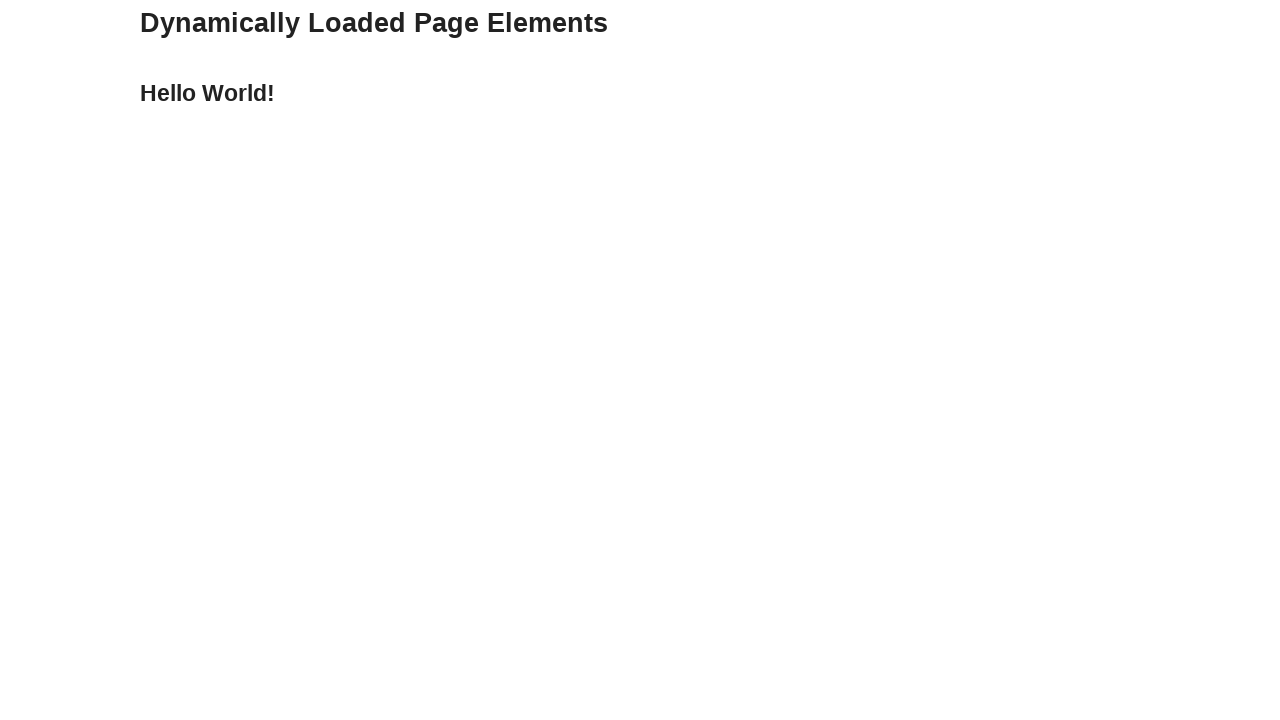

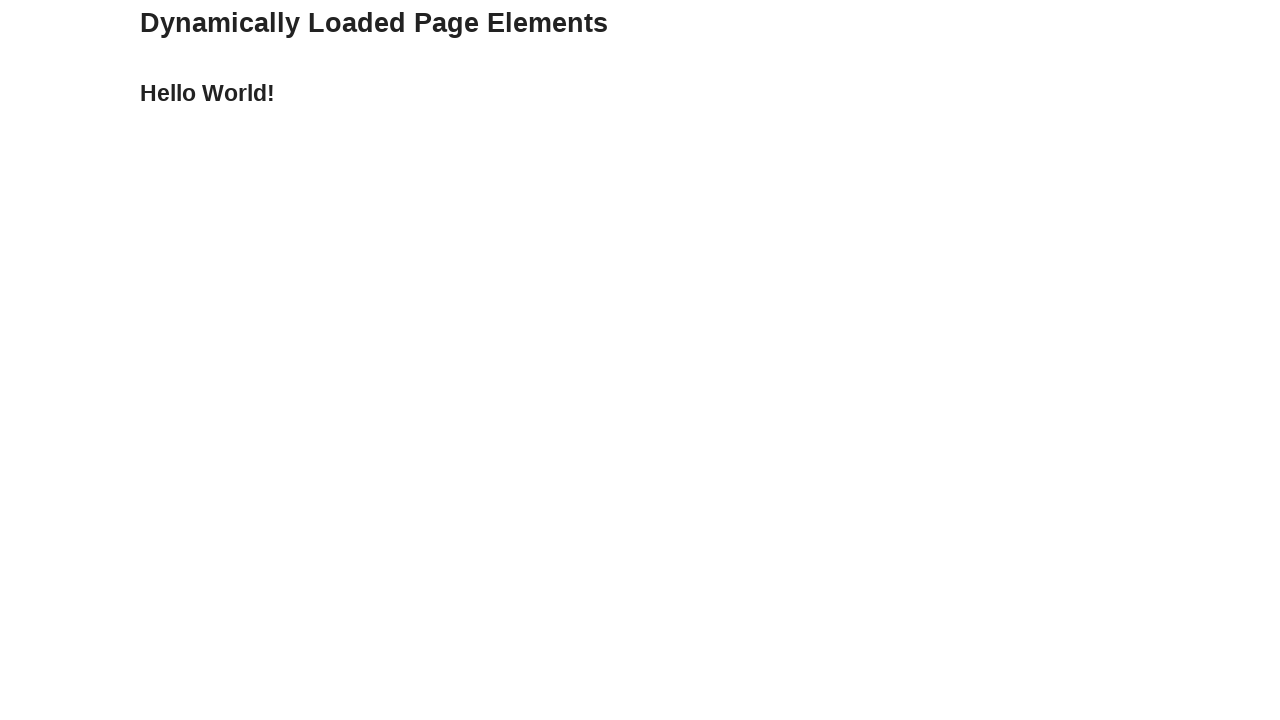